Performs a double-click on a button and validates the success message is displayed.

Starting URL: https://demoqa.com/buttons

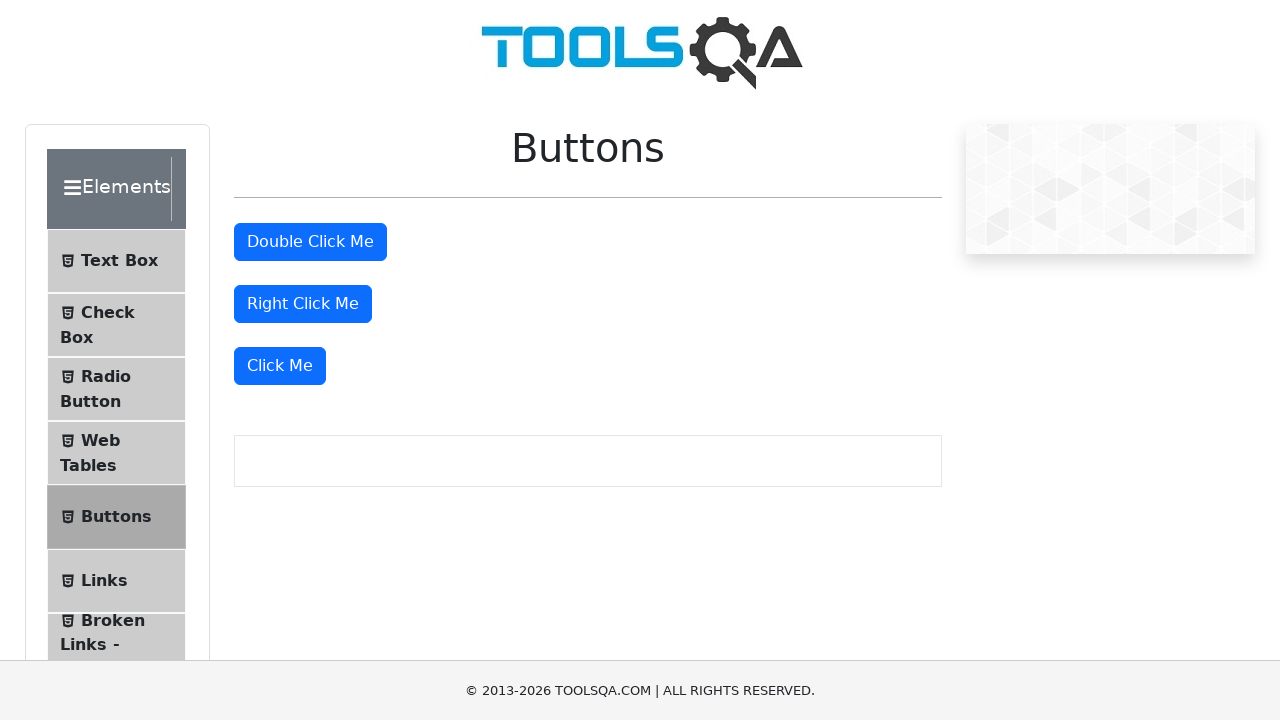

Located double-click button element
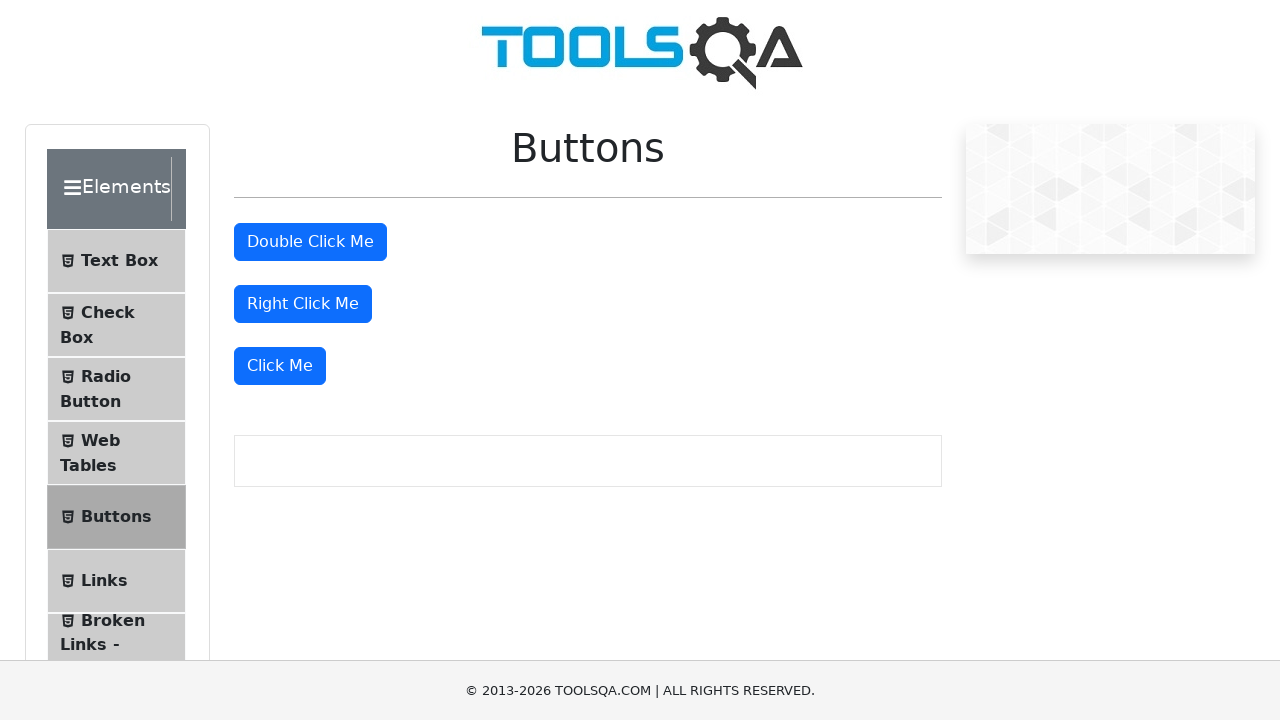

Performed double-click on button at (310, 242) on #doubleClickBtn
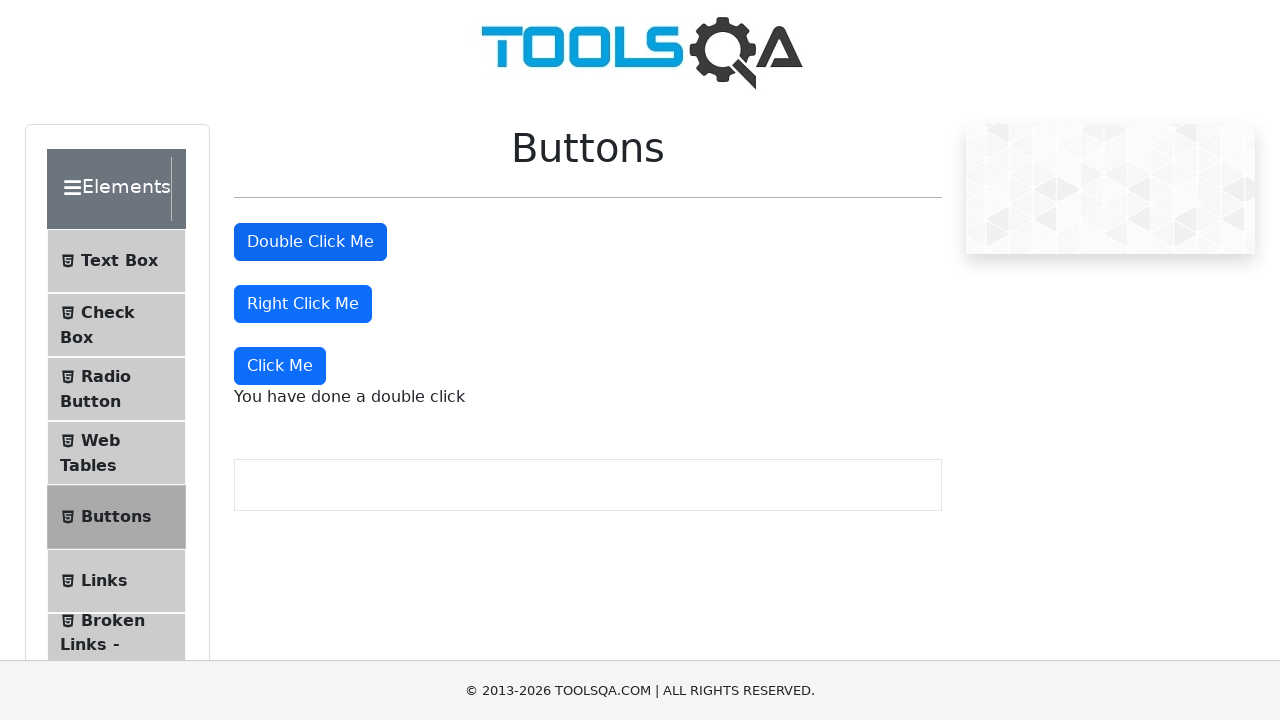

Located success message element
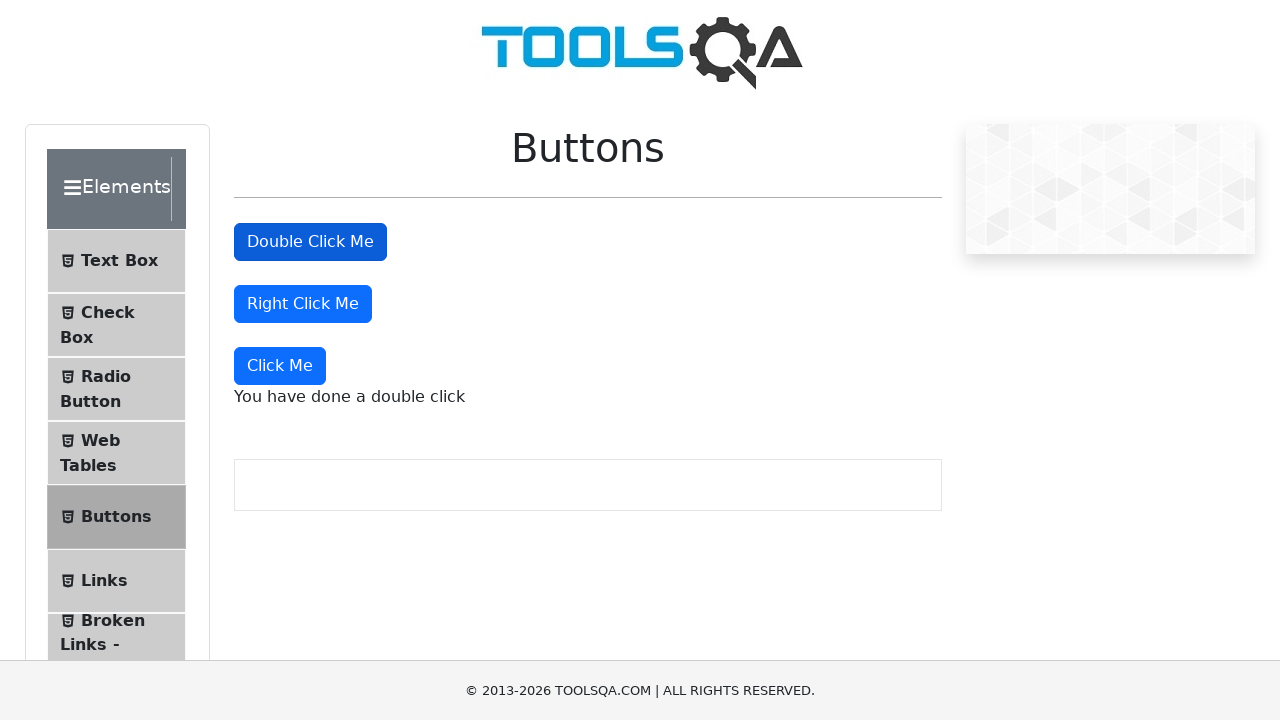

Validated success message 'You have done a double click' is displayed
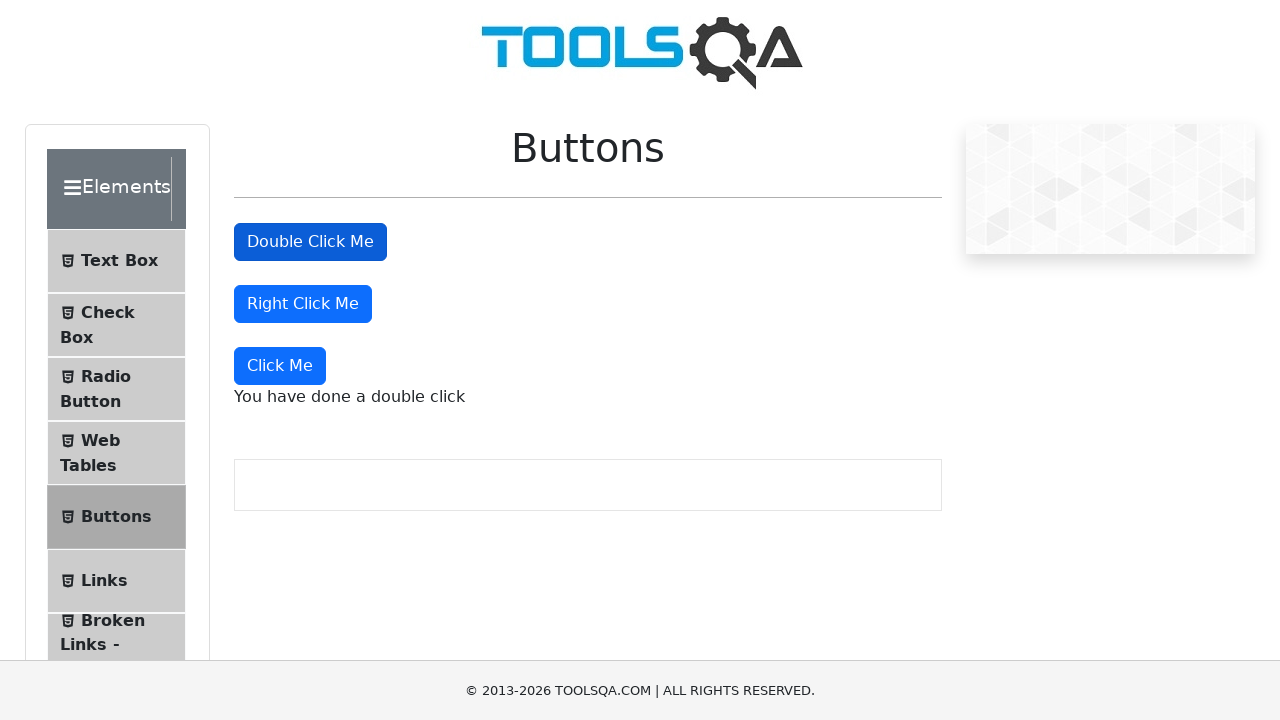

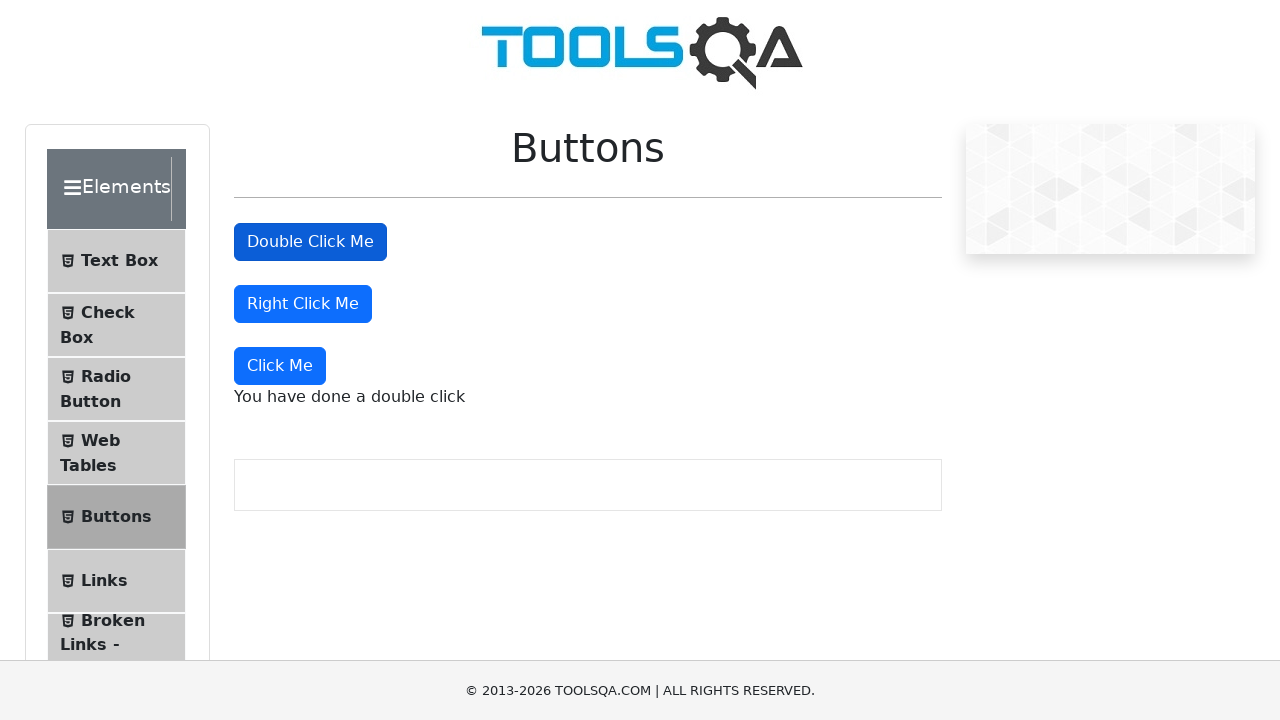